Simple navigation test that opens the QSpiders website and verifies the page loads successfully

Starting URL: https://www.qspiders.com/

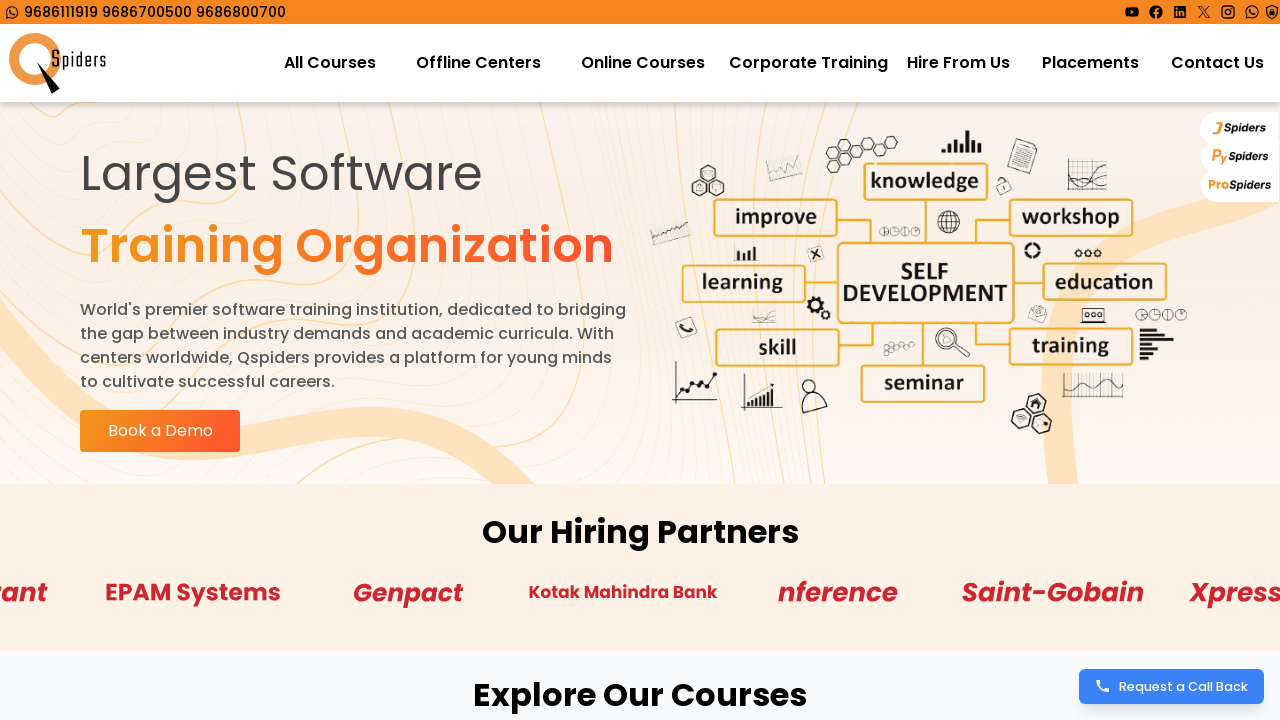

Waited for QSpiders website page to fully load (domcontentloaded)
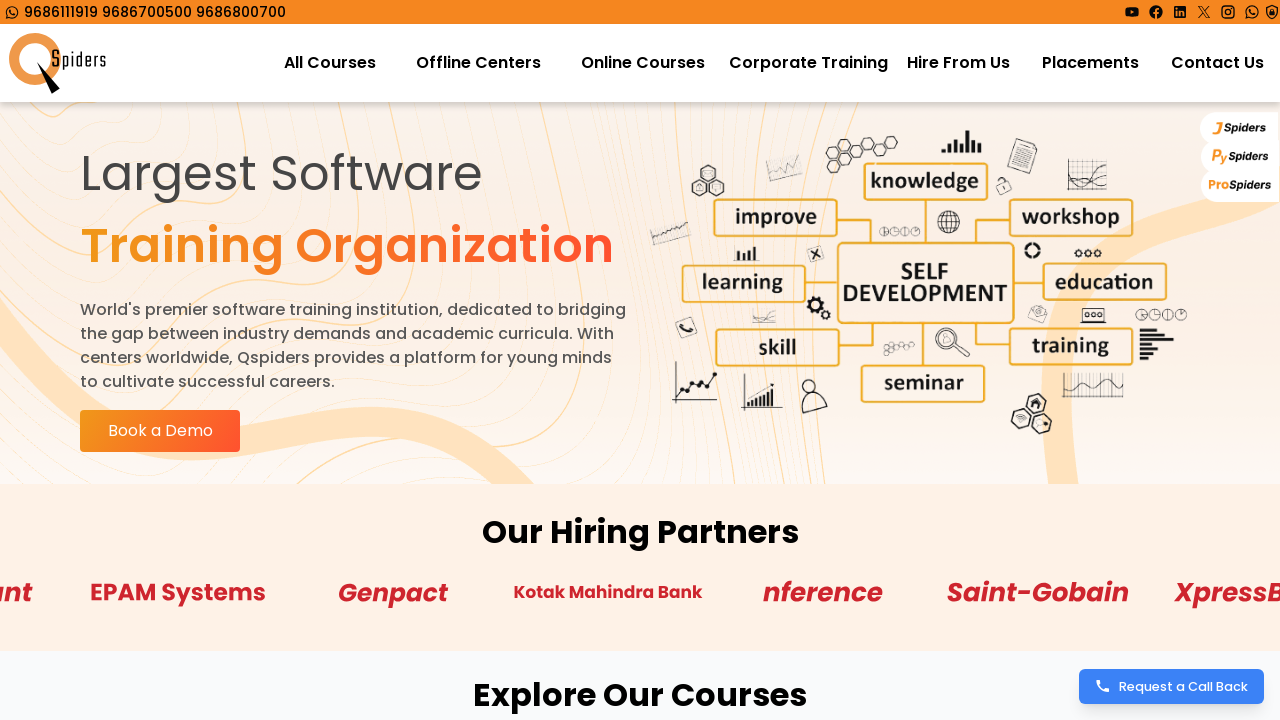

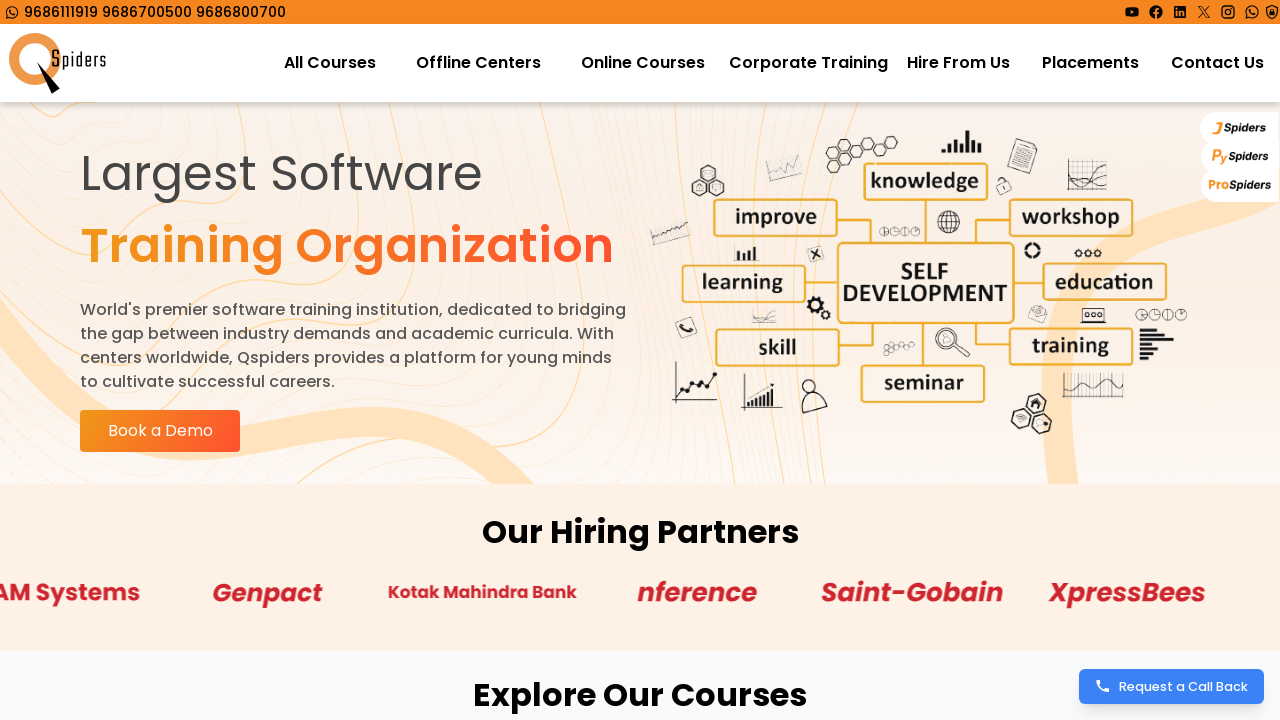